Tests an e-commerce workflow by adding multiple vegetables to cart, applying a promo code, and verifying the discount is applied

Starting URL: https://rahulshettyacademy.com/seleniumPractise/

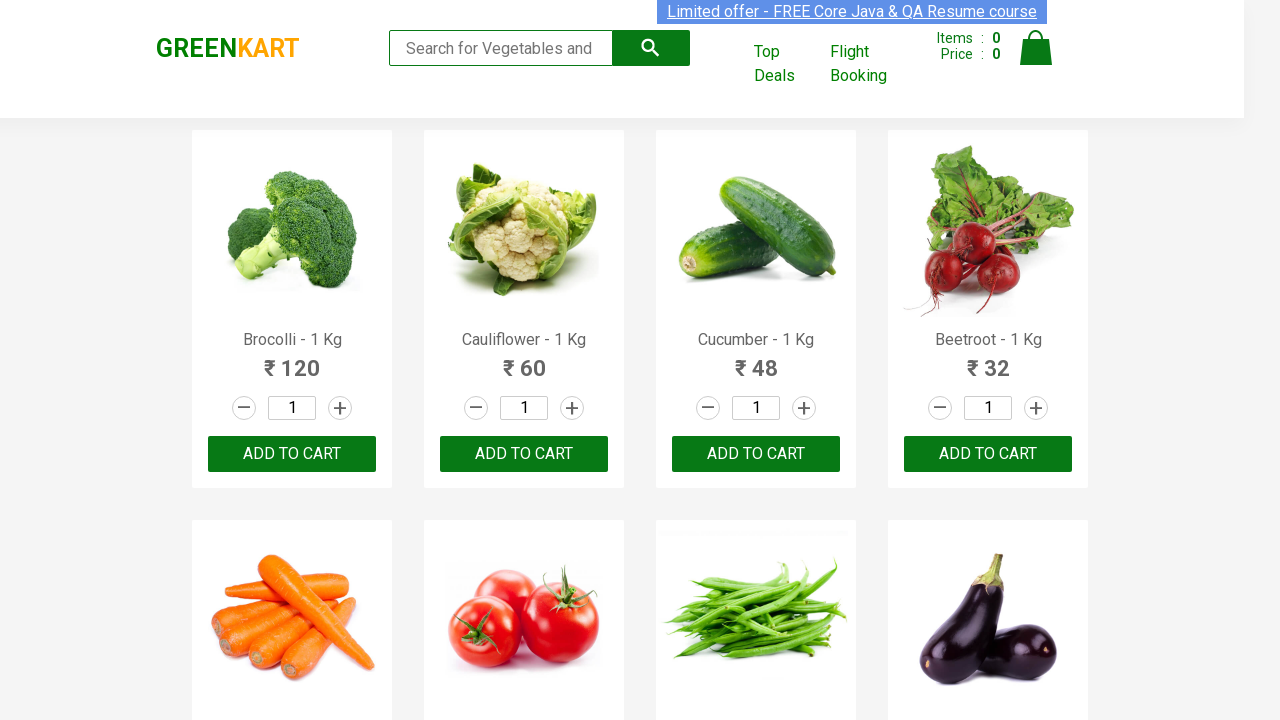

Retrieved all product names from the page
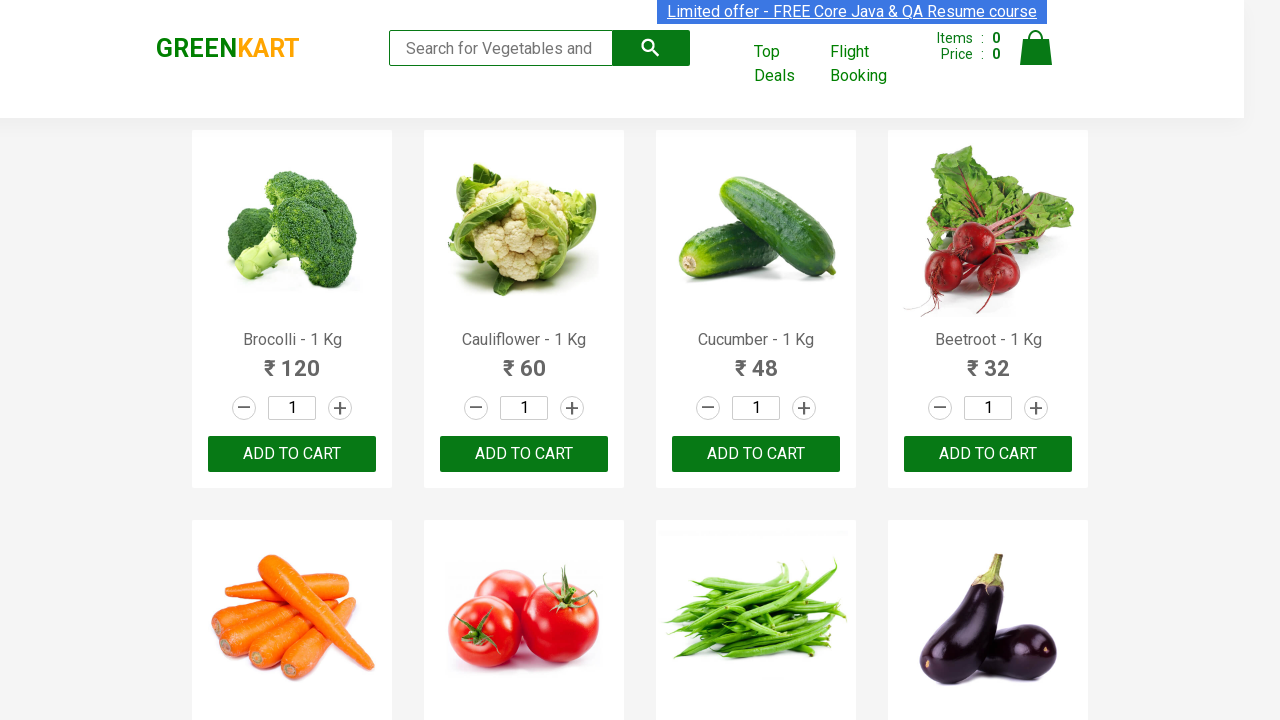

Added Brocolli to cart at (292, 454) on xpath=//div[@class='product-action']/button >> nth=0
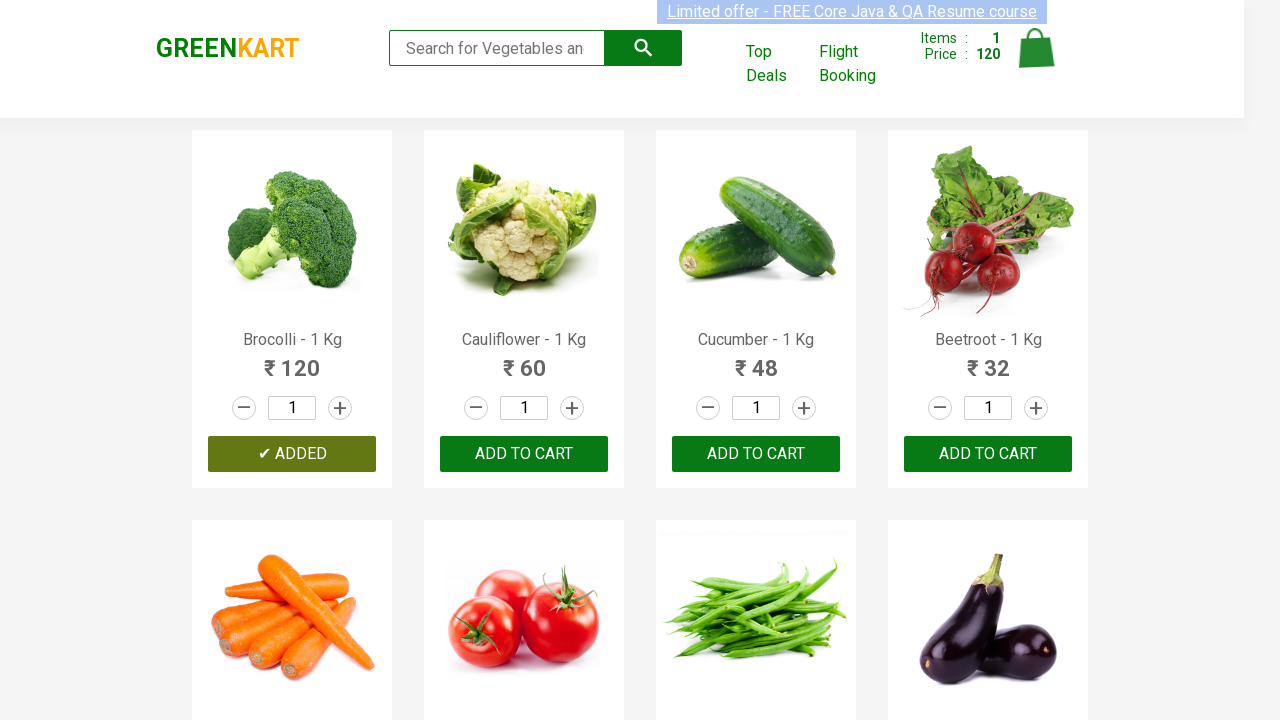

Added Cucumber to cart at (756, 454) on xpath=//div[@class='product-action']/button >> nth=2
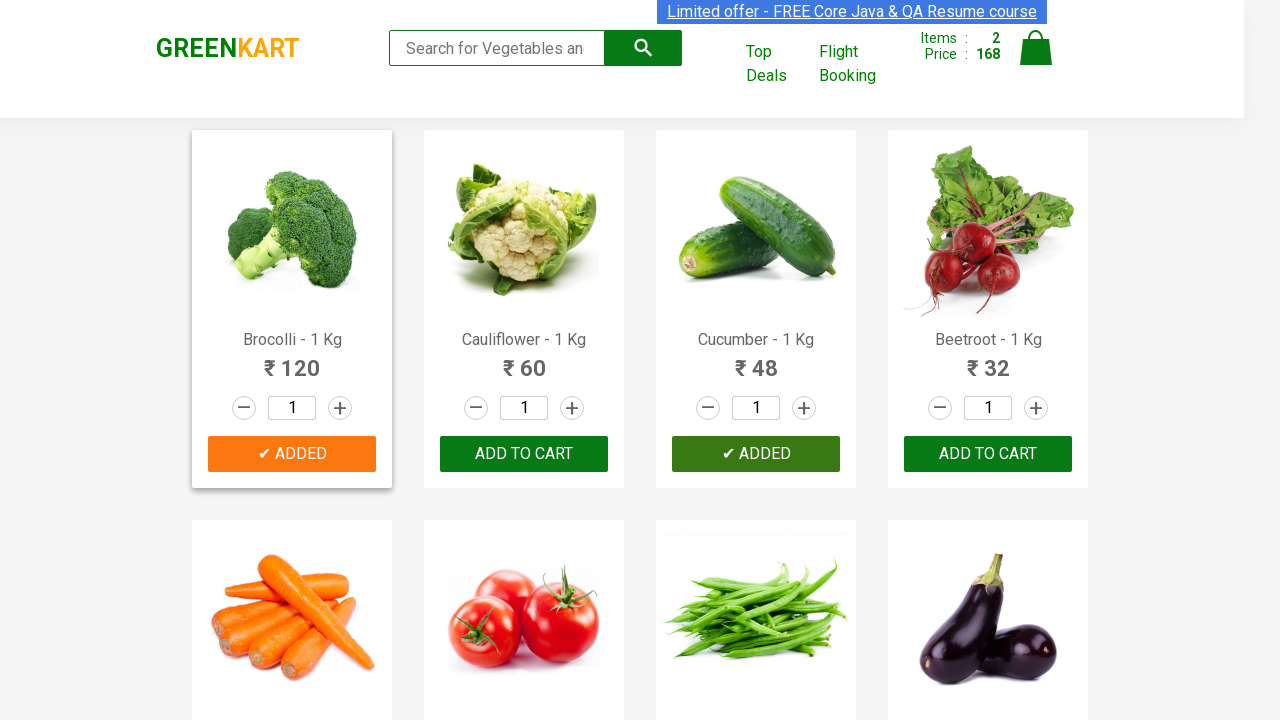

Added Beetroot to cart at (988, 454) on xpath=//div[@class='product-action']/button >> nth=3
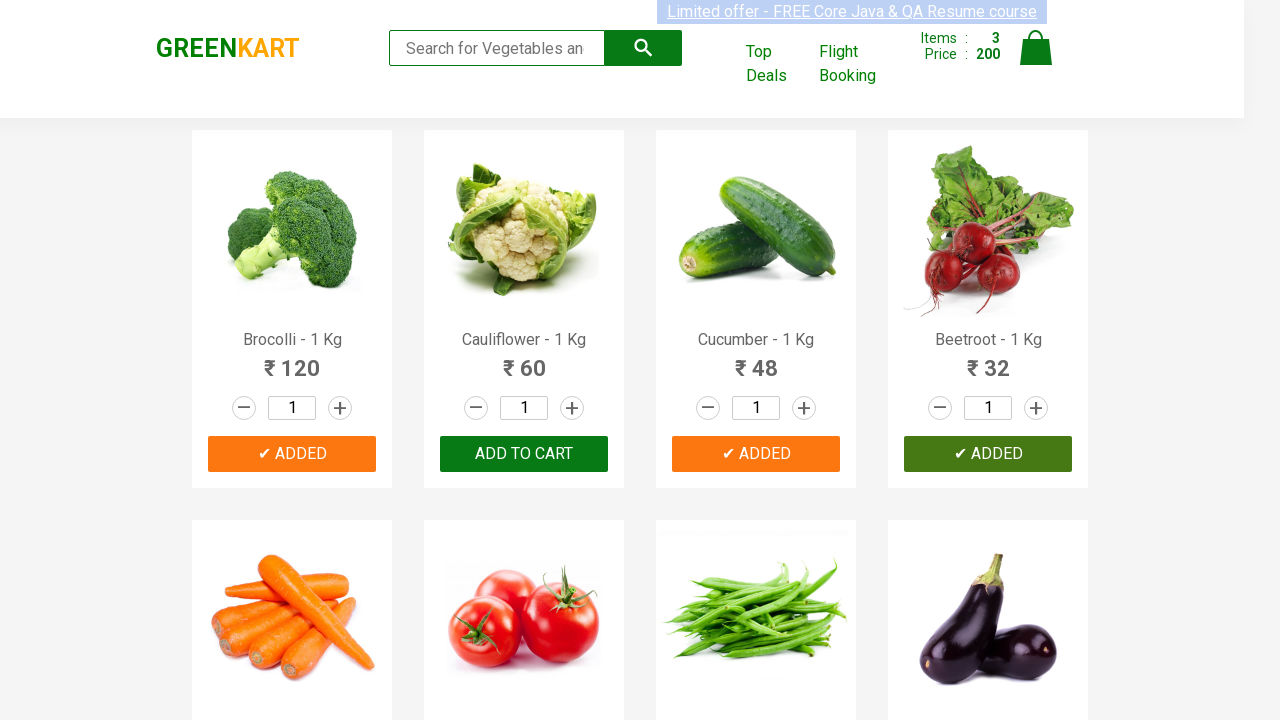

Added Beans to cart at (756, 360) on xpath=//div[@class='product-action']/button >> nth=6
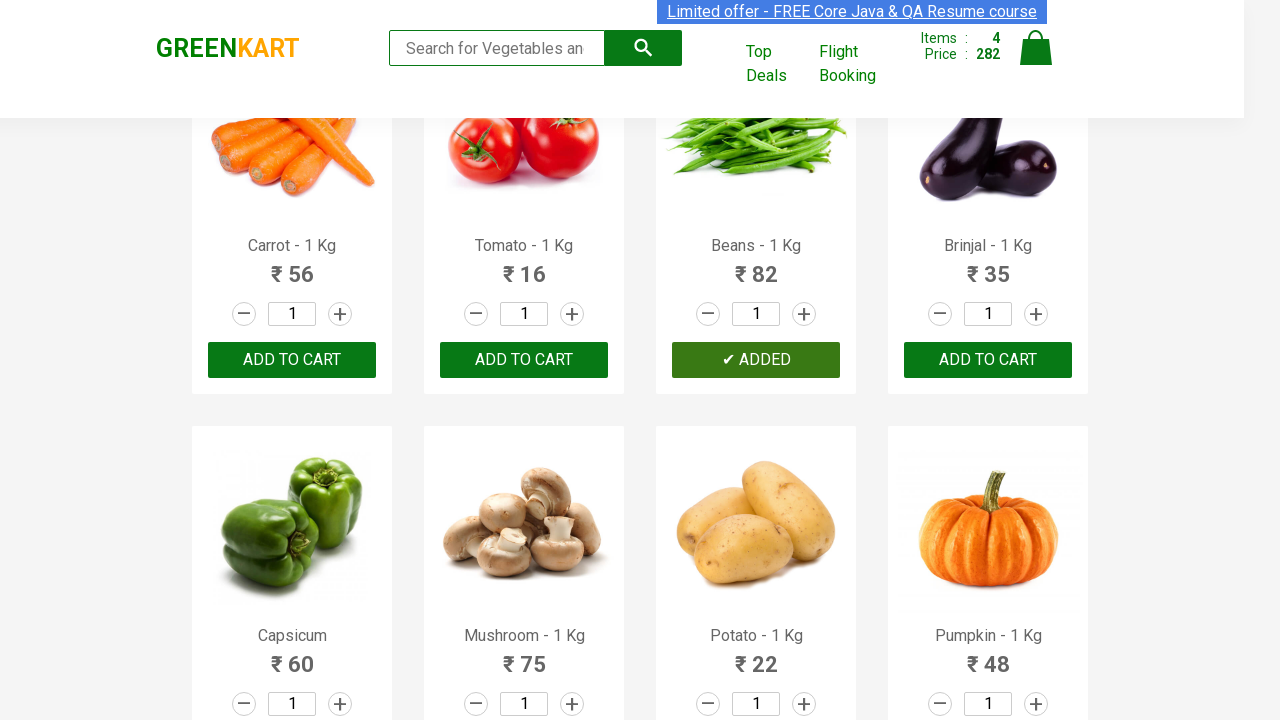

Clicked on cart icon to view cart at (1036, 48) on img[alt='Cart']
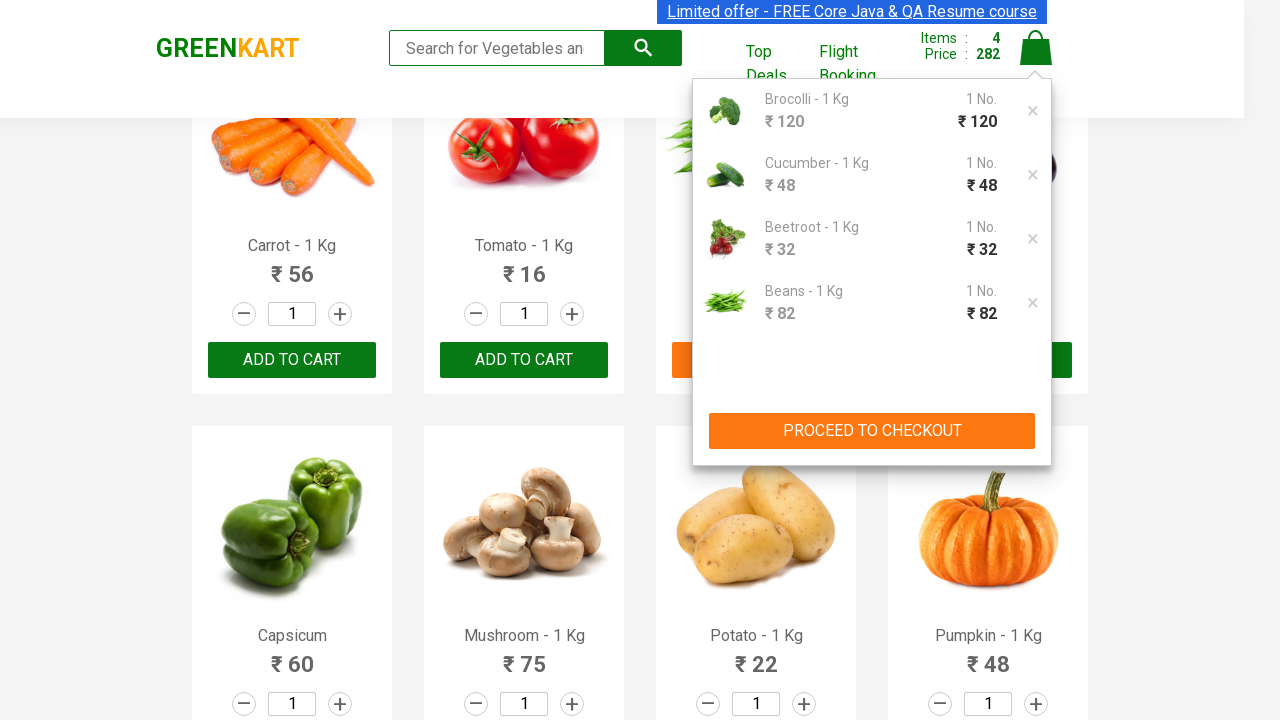

Clicked PROCEED TO CHECKOUT button at (872, 431) on xpath=//button[text()='PROCEED TO CHECKOUT']
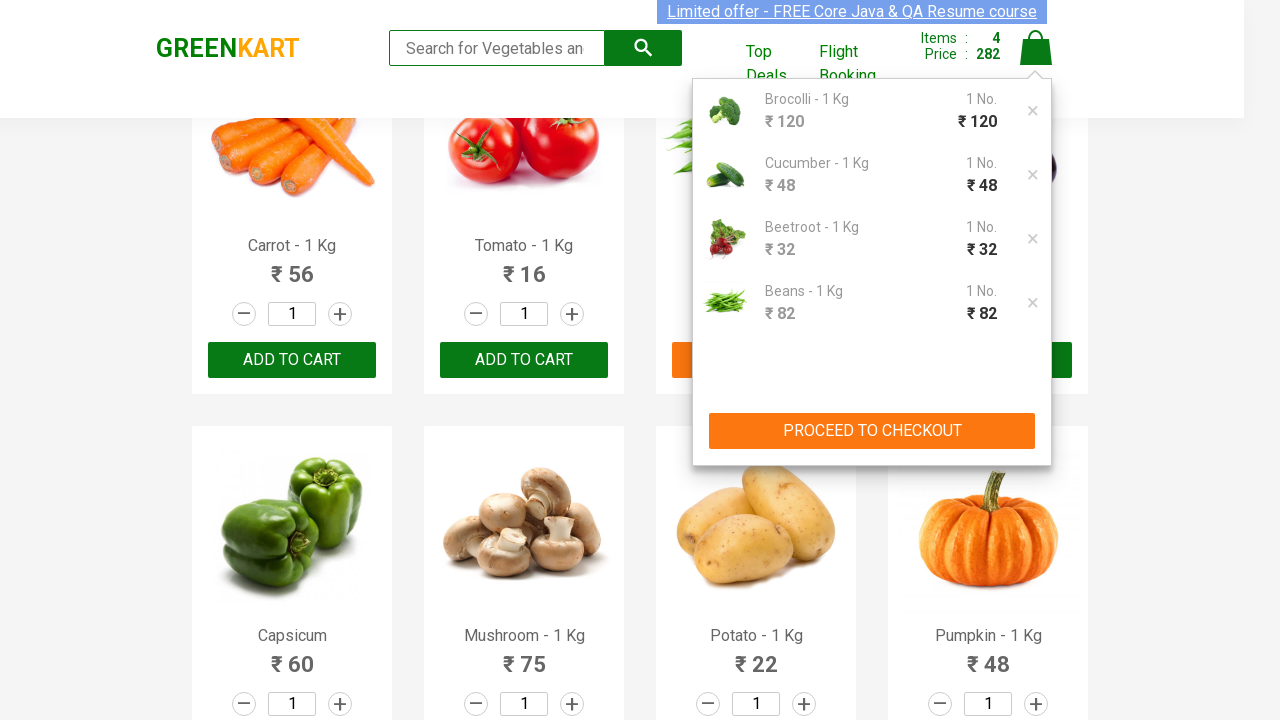

Promo code input field appeared
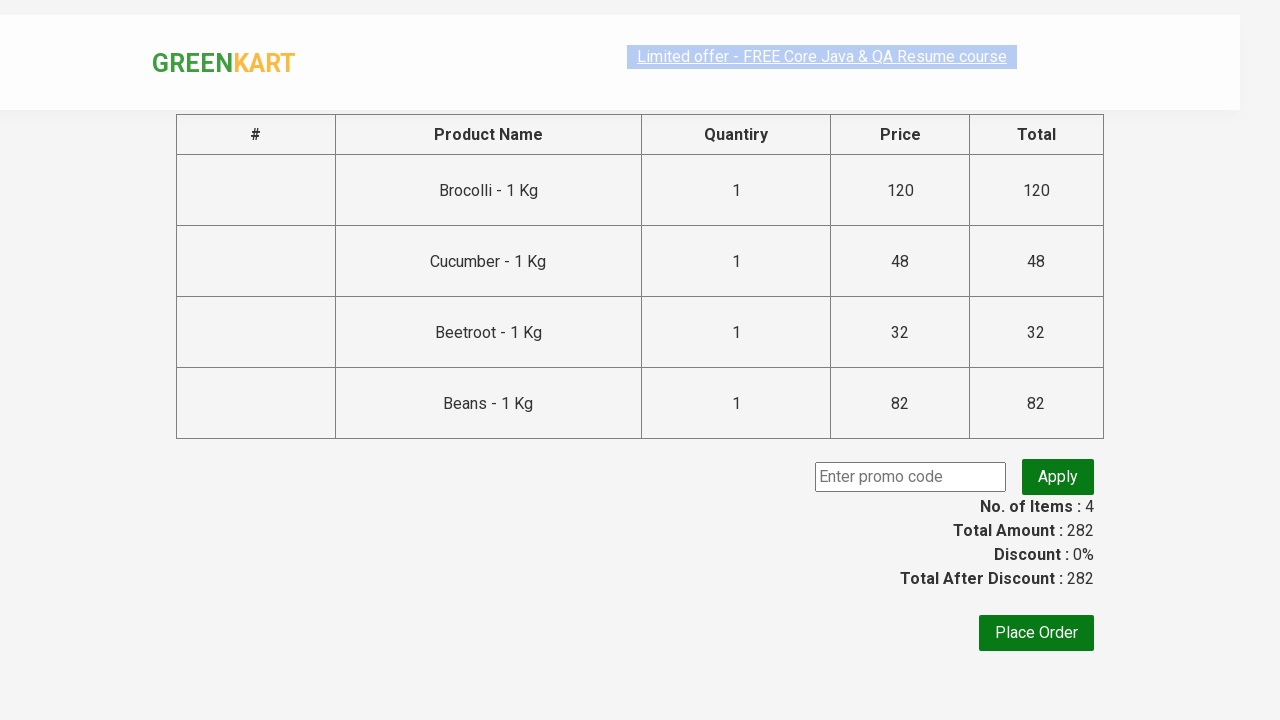

Entered promo code 'rahulshettyacademy' on //input[@class='promoCode']
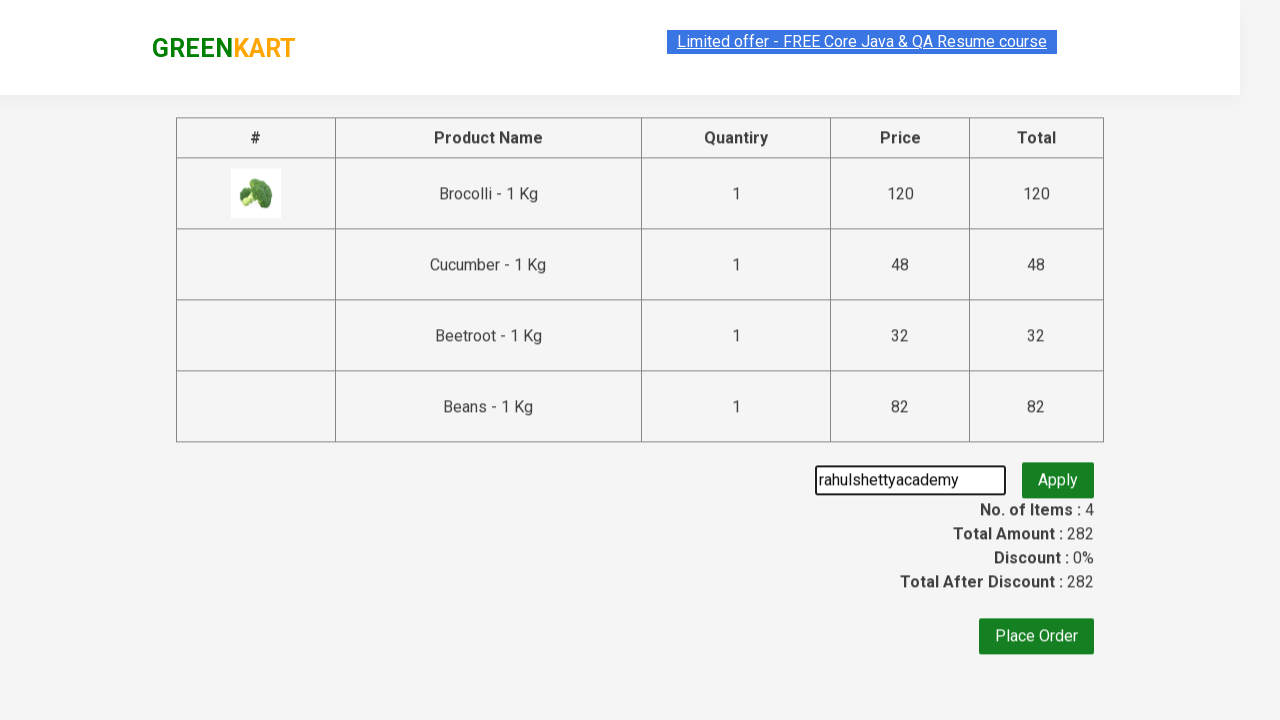

Clicked Apply button to apply promo code at (1058, 477) on xpath=//button[@class='promoBtn']
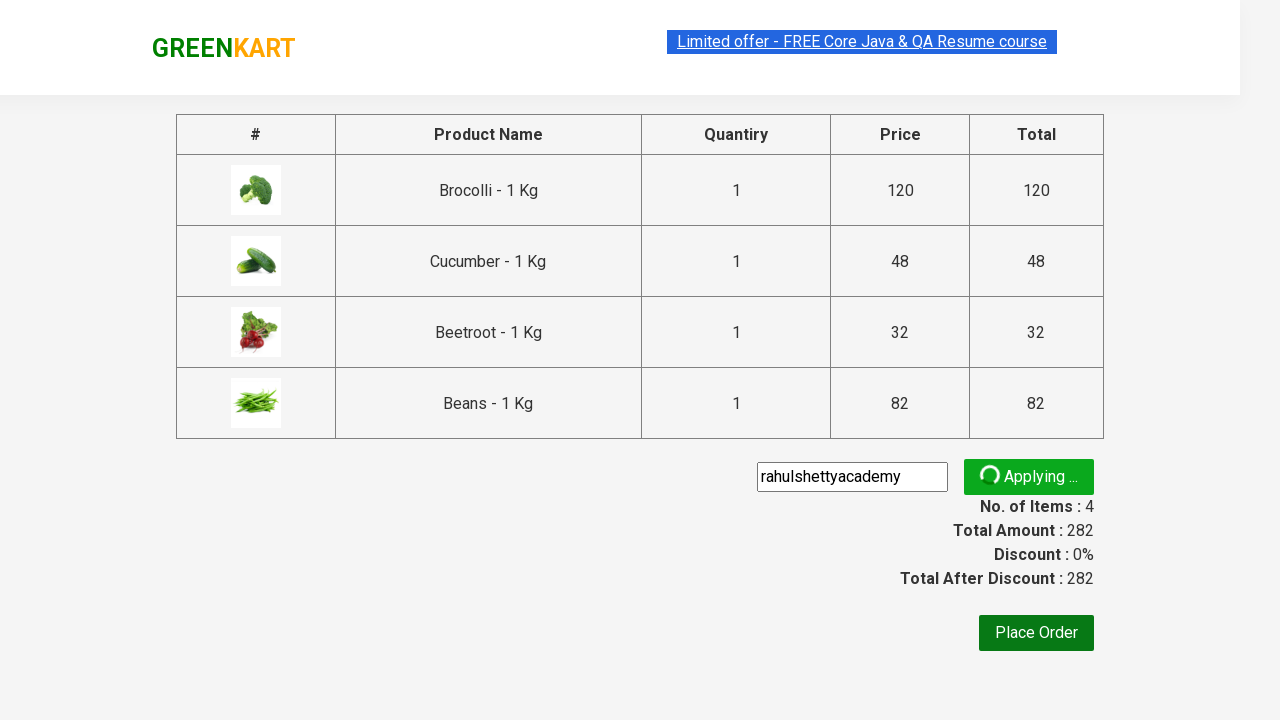

Promo code confirmation message appeared
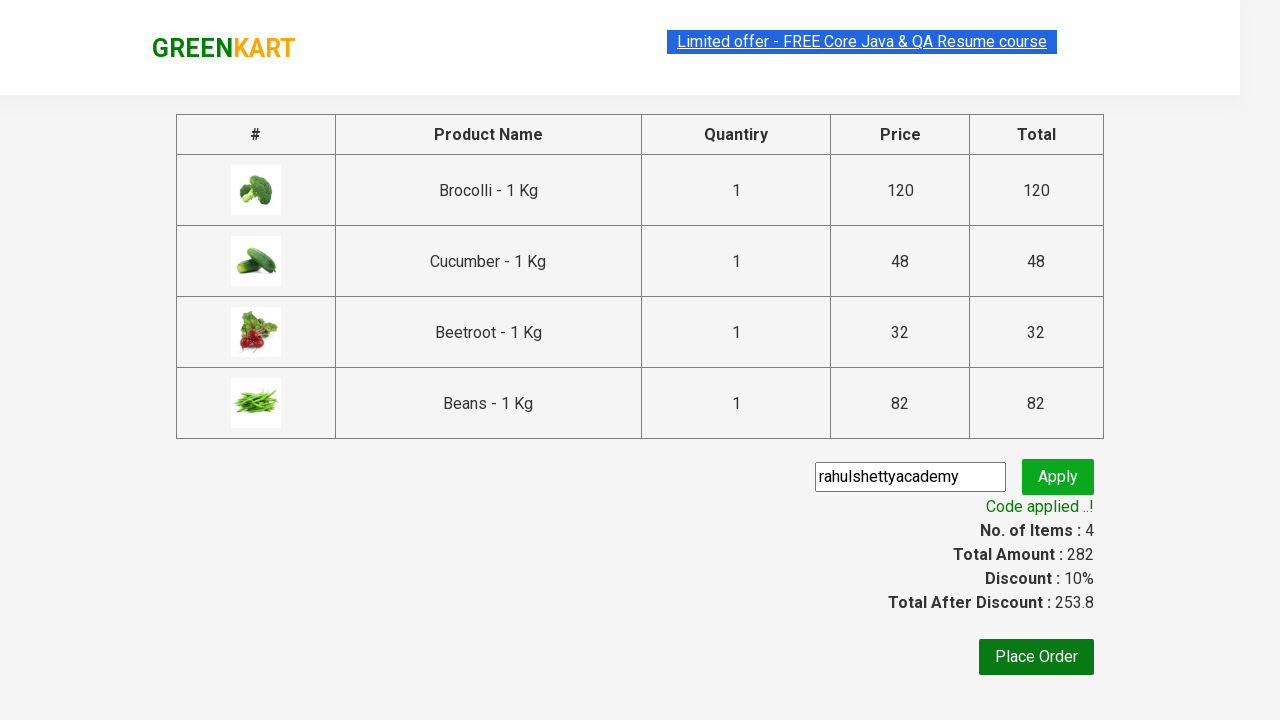

Verified promo message: Code applied ..!
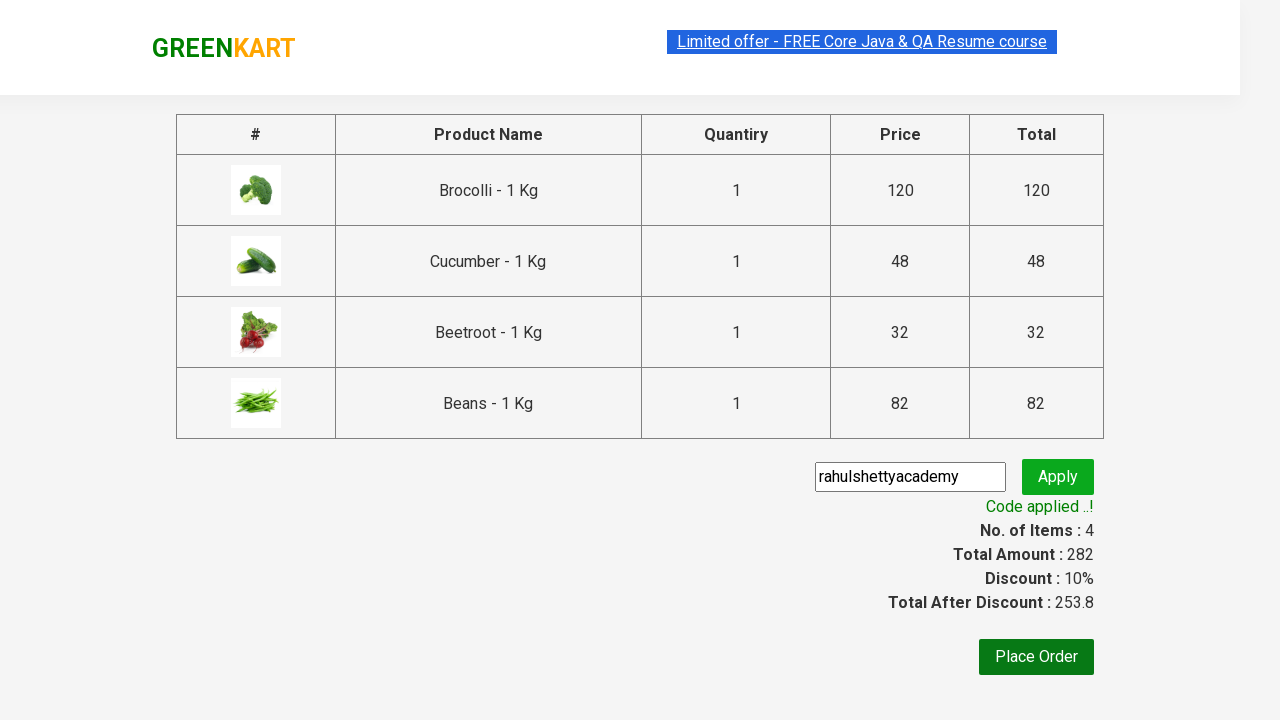

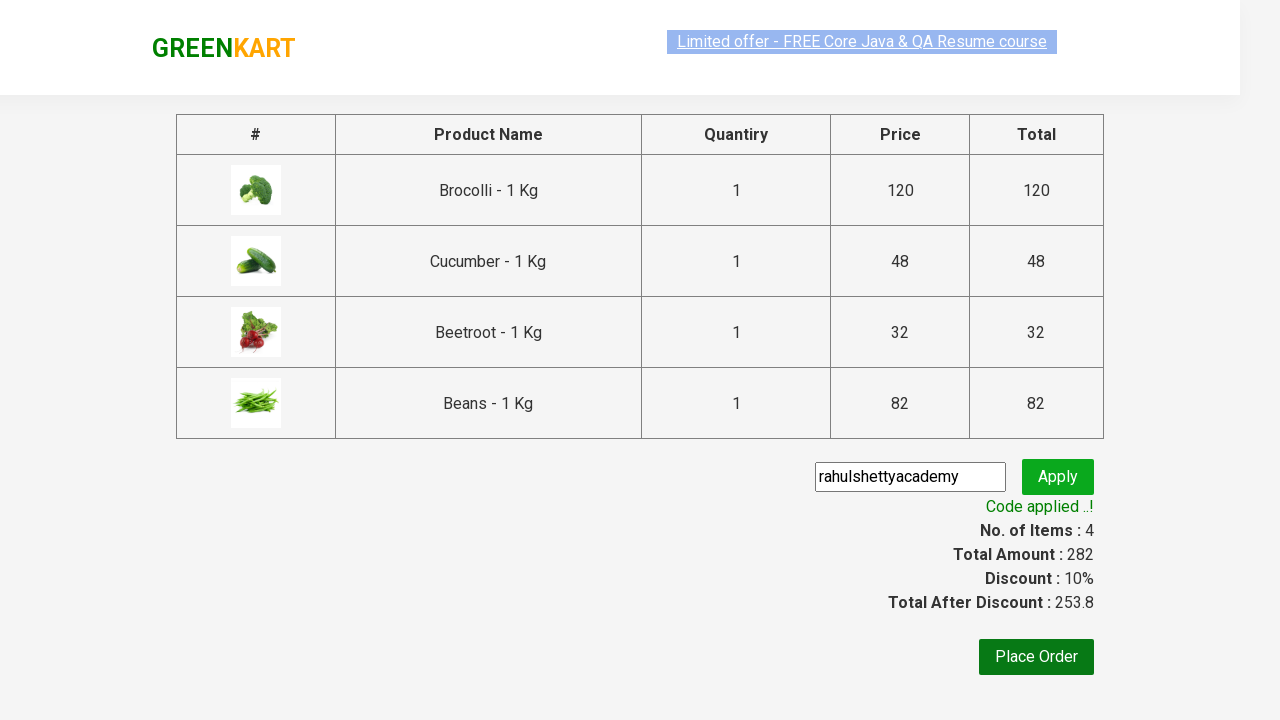